Tests loading of images on a page using implicit wait to ensure the landscape image is loaded

Starting URL: https://bonigarcia.dev/selenium-webdriver-java/loading-images.html

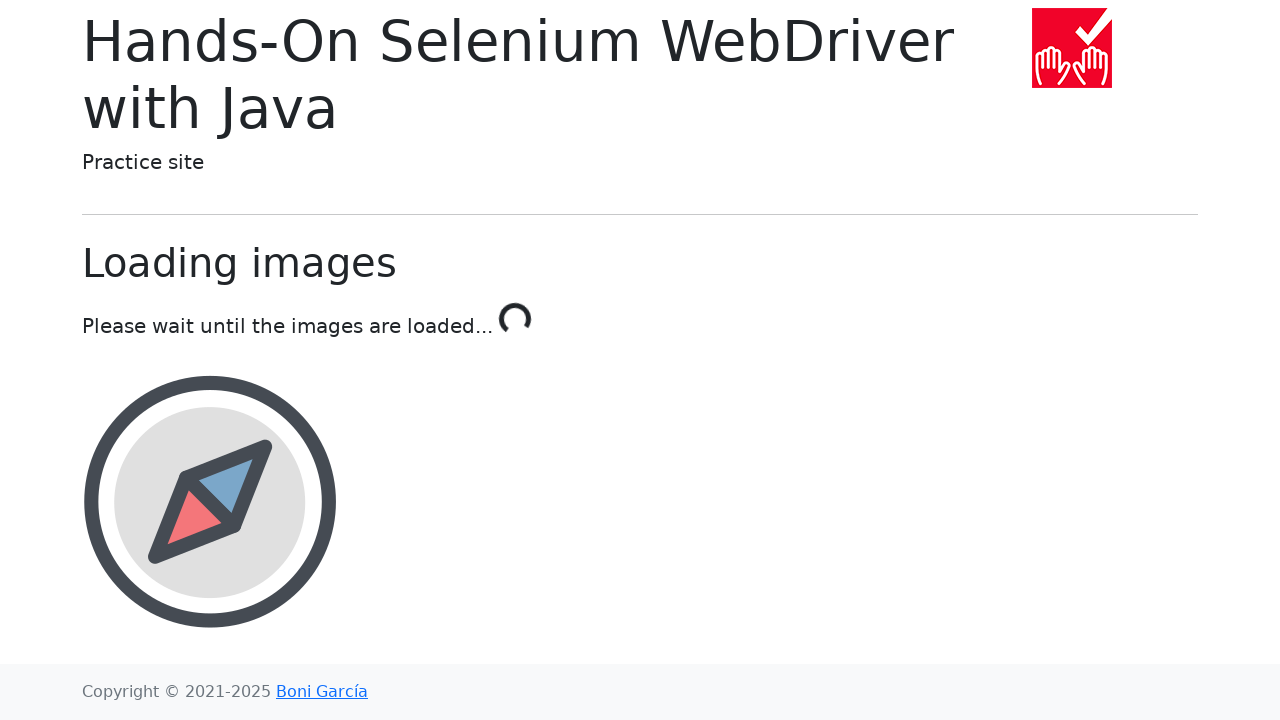

Waited for landscape image element to load (timeout: 10000ms)
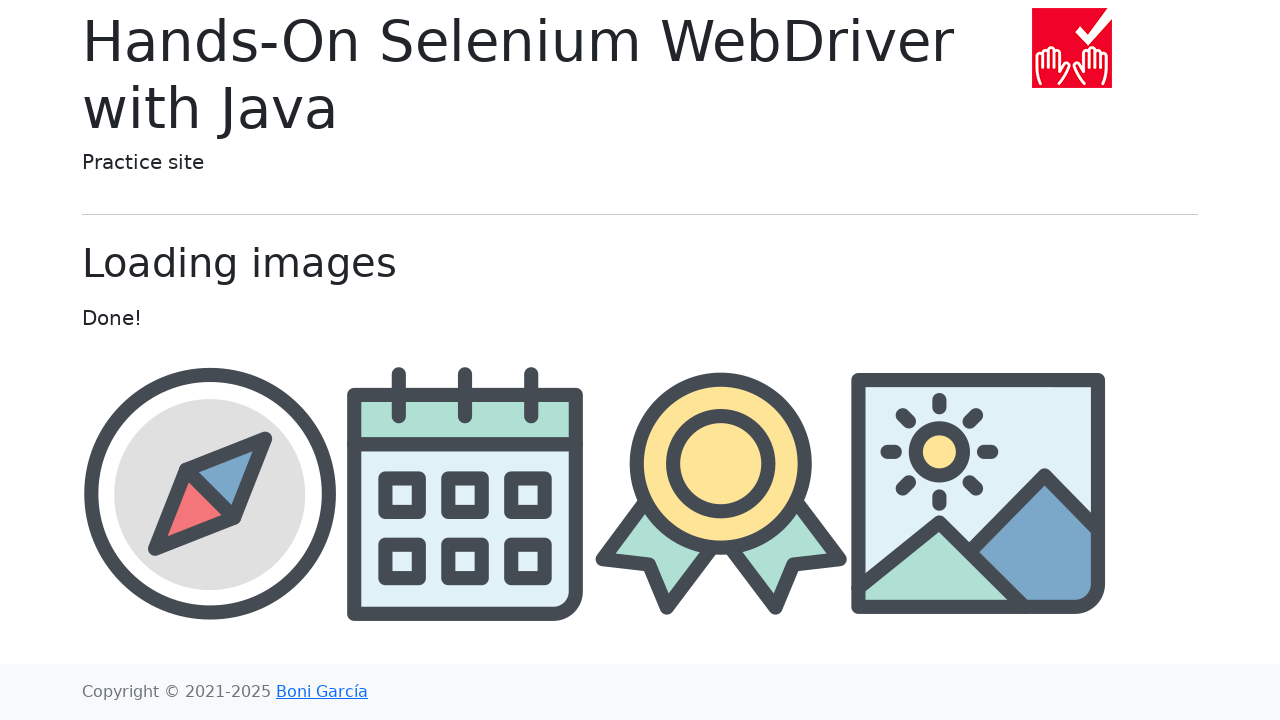

Verified landscape image src attribute contains 'landscape'
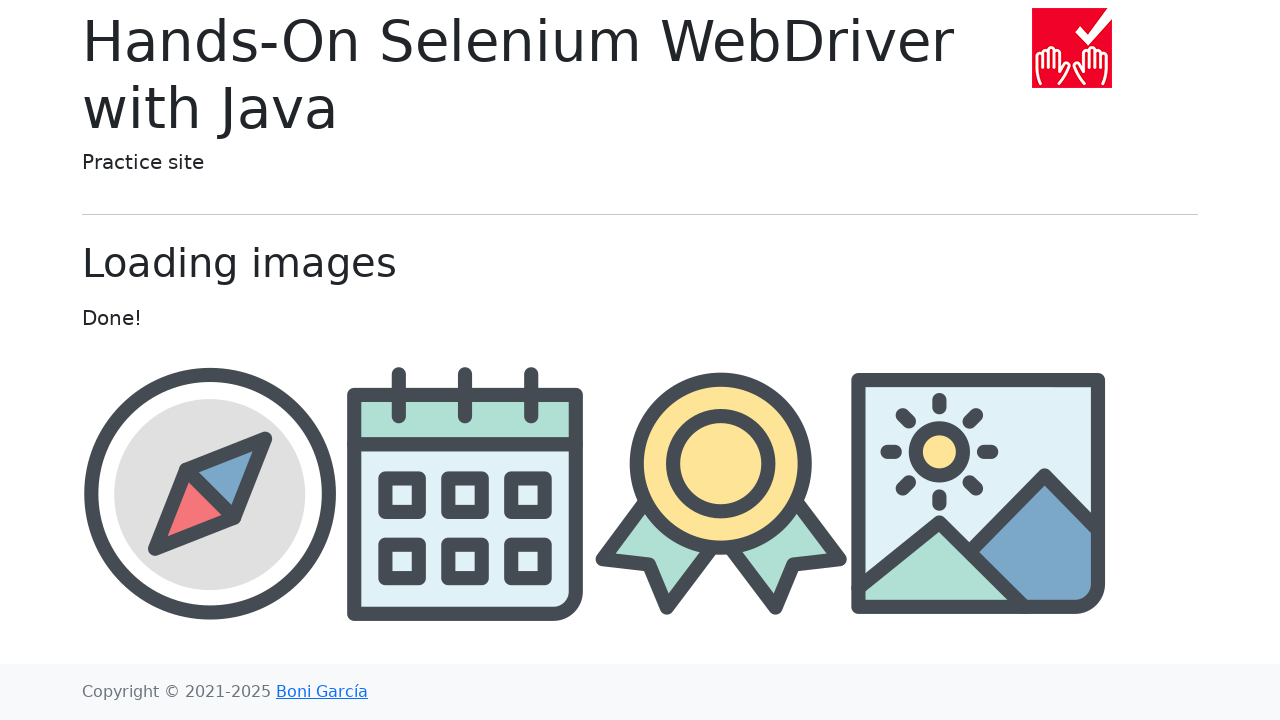

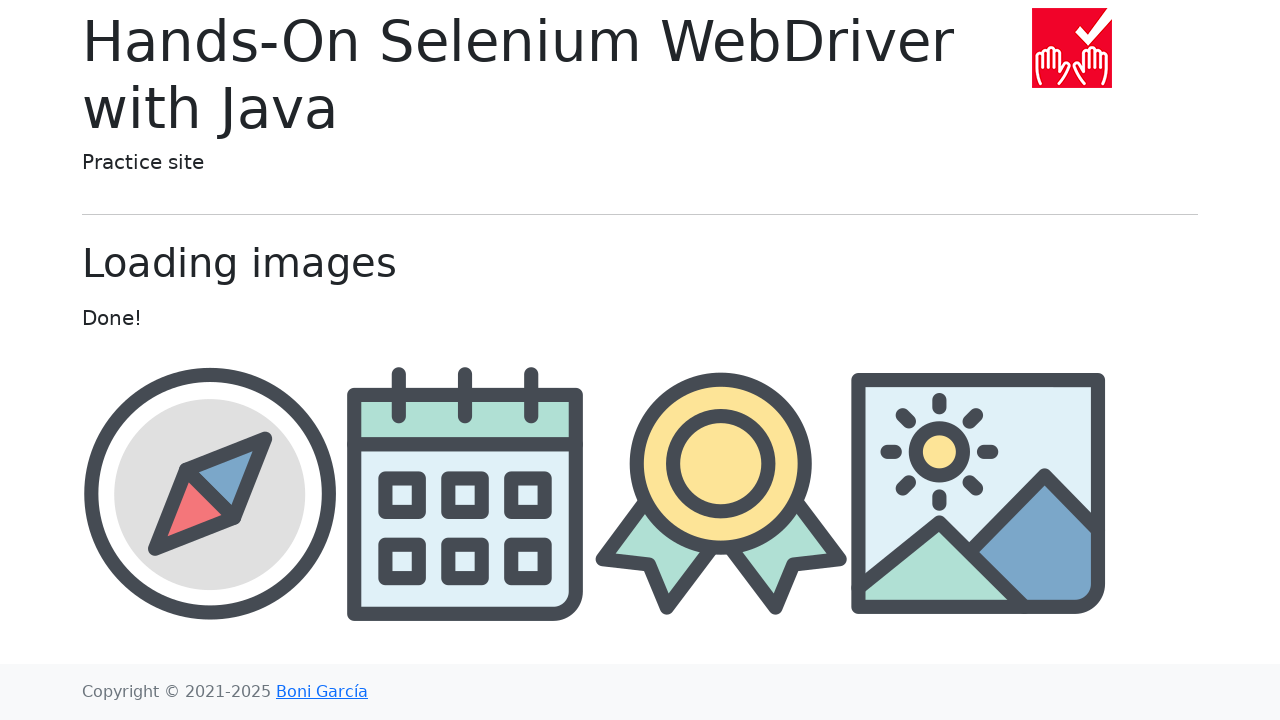